Tests jQuery UI custom dropdown by selecting a specific number option from the dropdown menu

Starting URL: https://jqueryui.com/resources/demos/selectmenu/default.html

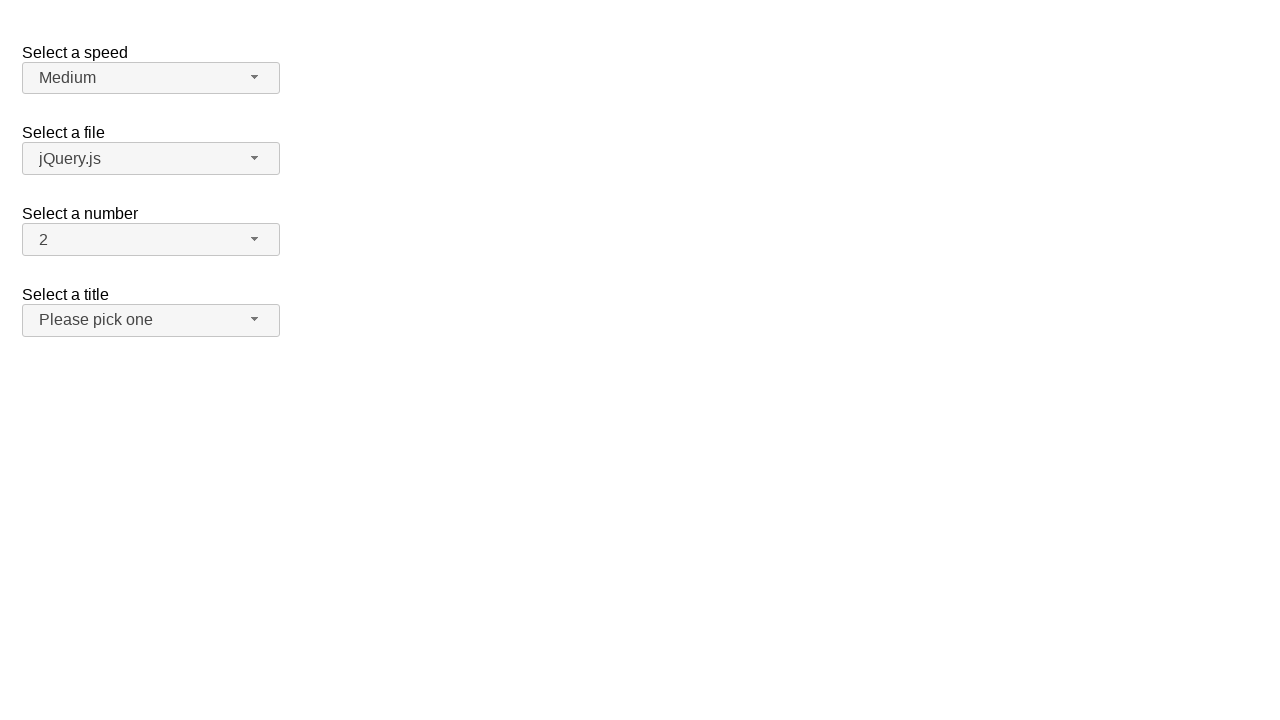

Clicked on the number dropdown button to open menu at (151, 240) on xpath=//span[@id='number-button']
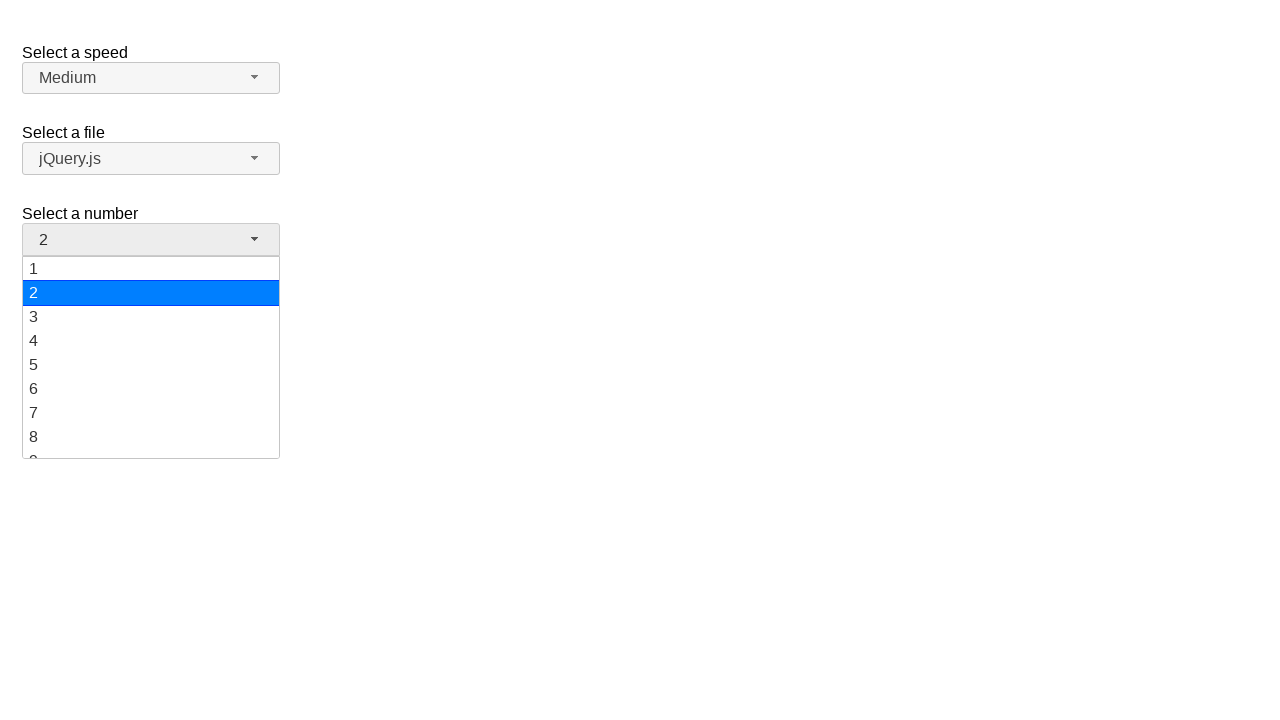

Dropdown menu items became visible
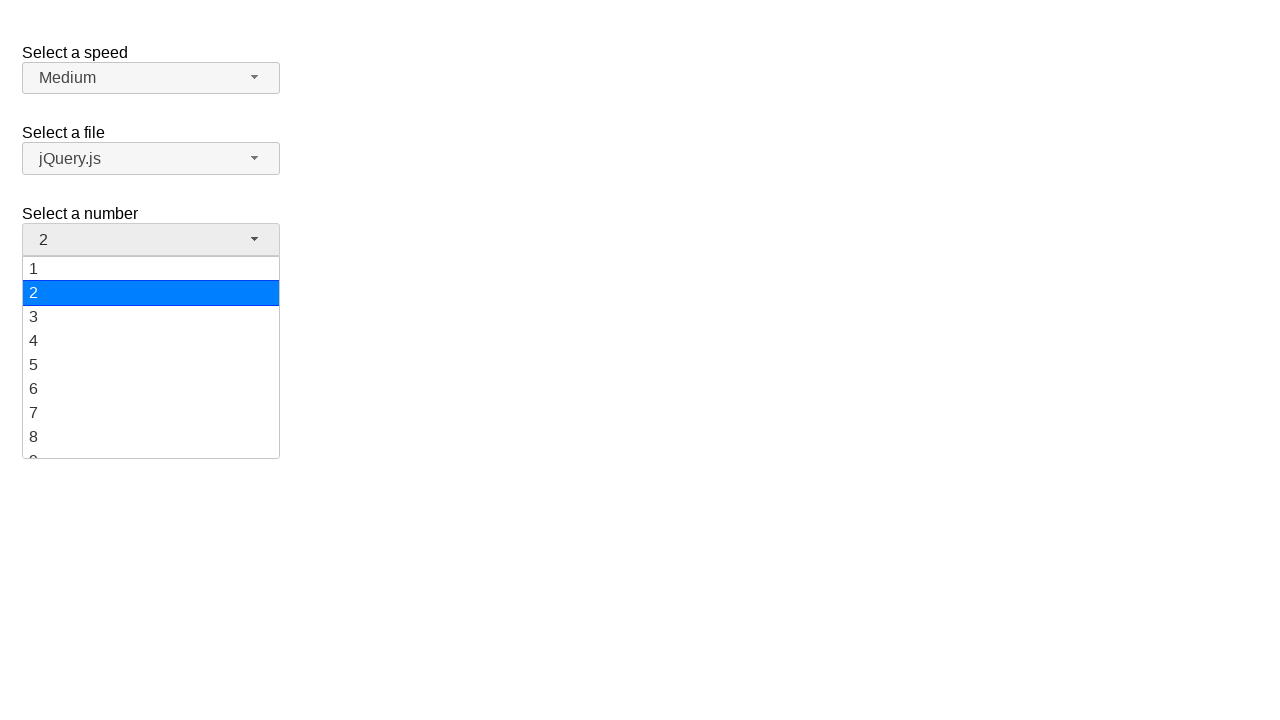

Retrieved all dropdown menu items
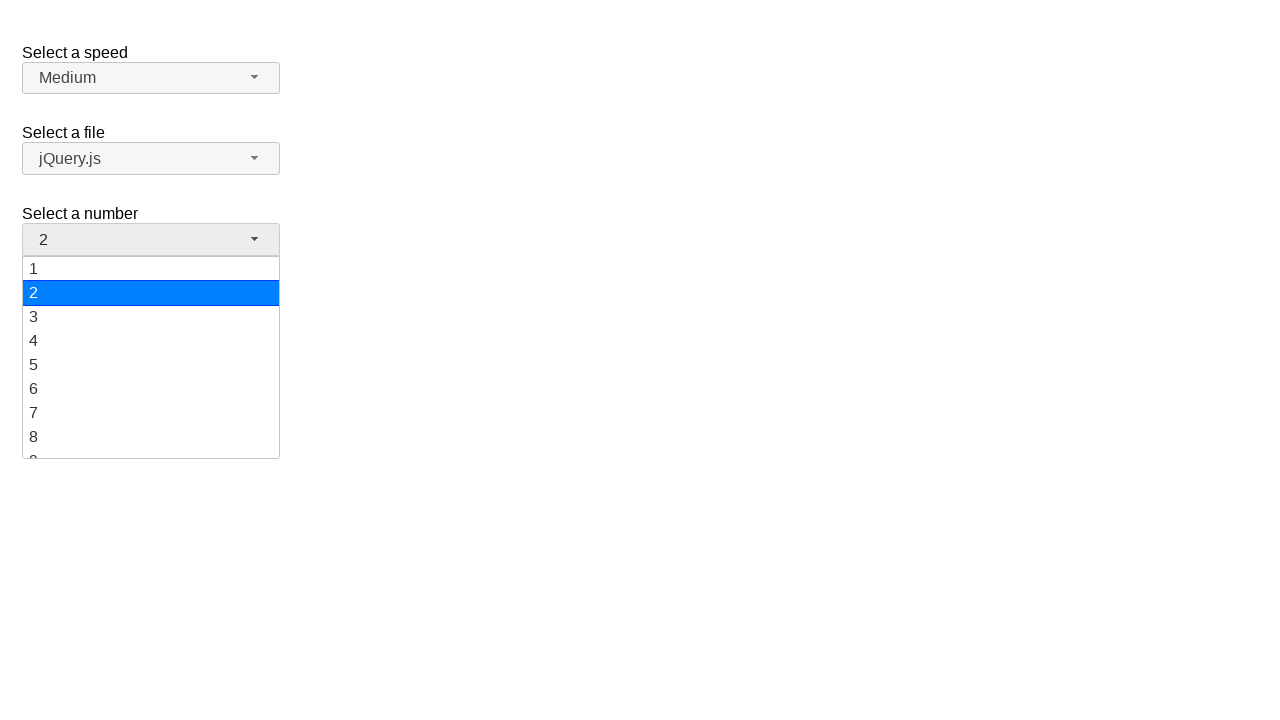

Clicked on dropdown option '5' at (151, 365) on xpath=//ul[@id='number-menu']//div >> nth=4
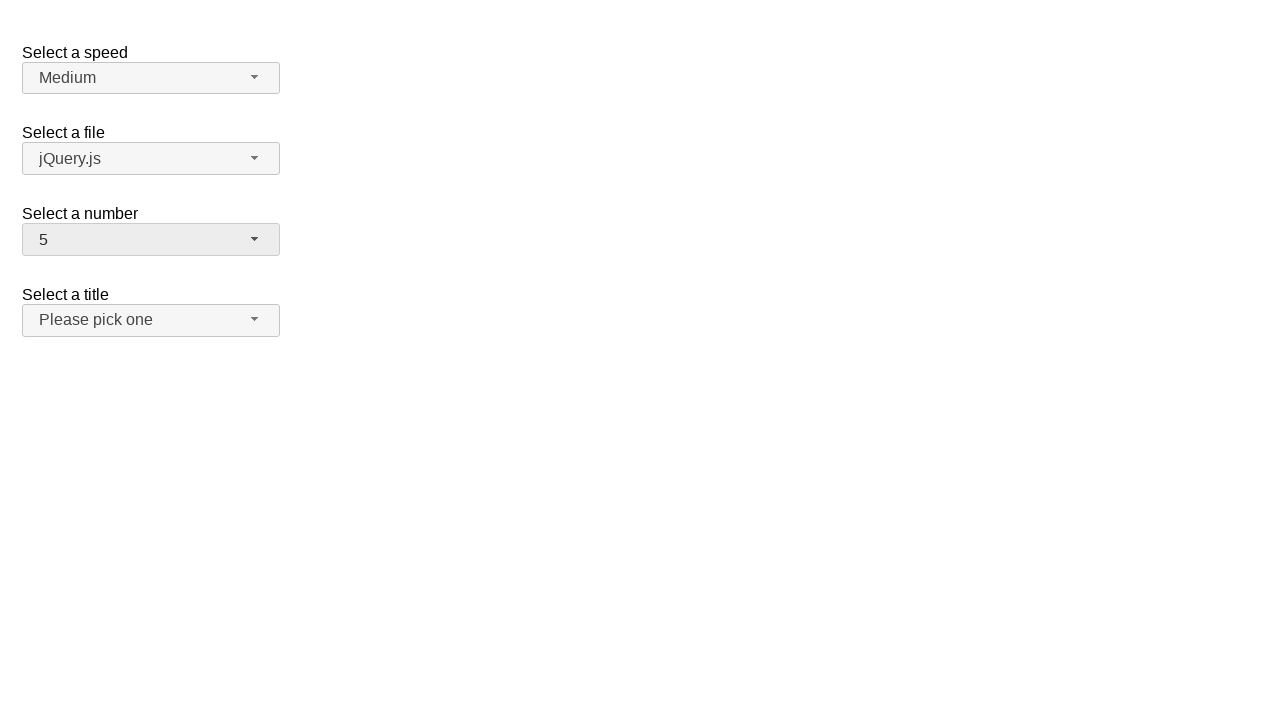

Retrieved selected dropdown value: '5'
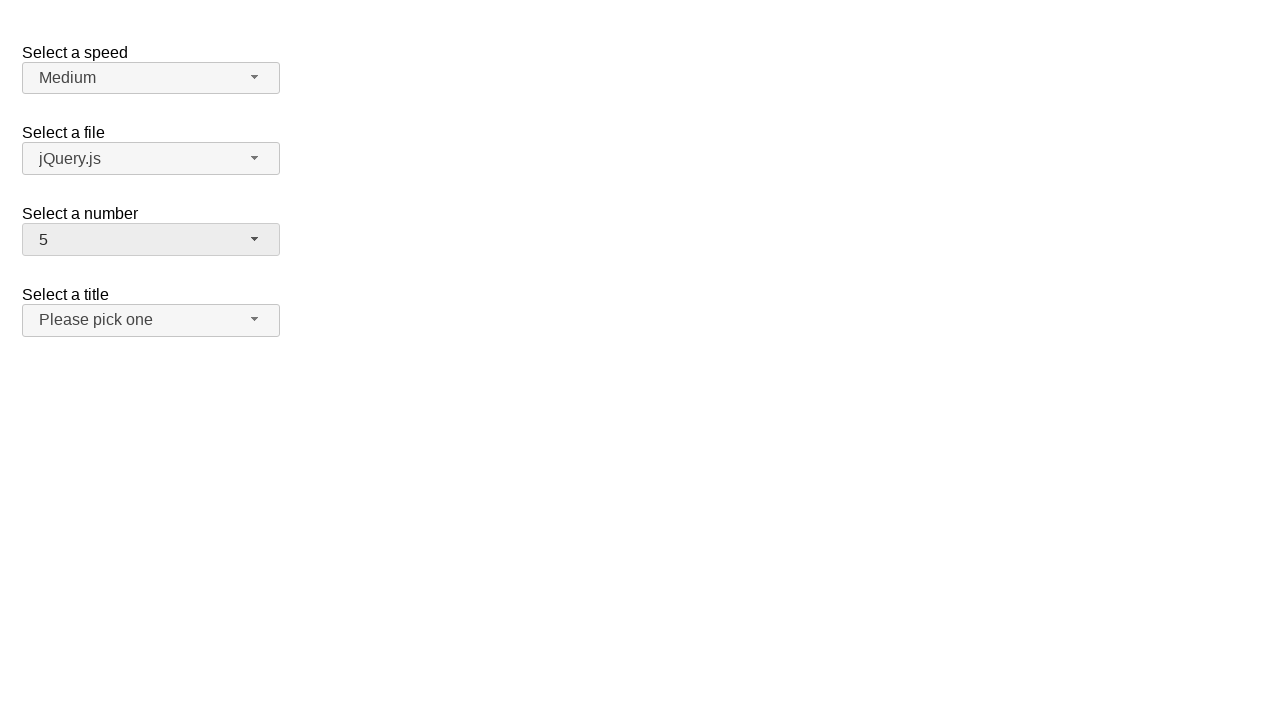

Verified that dropdown selection is '5' - assertion passed
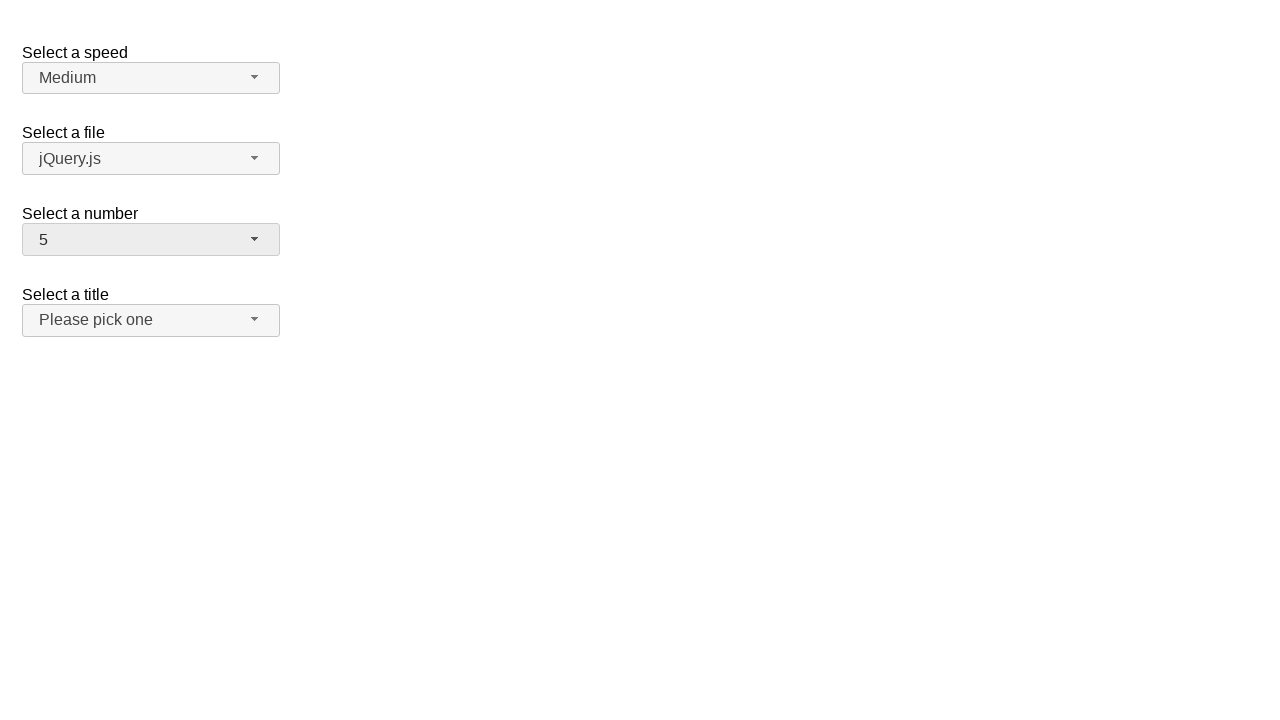

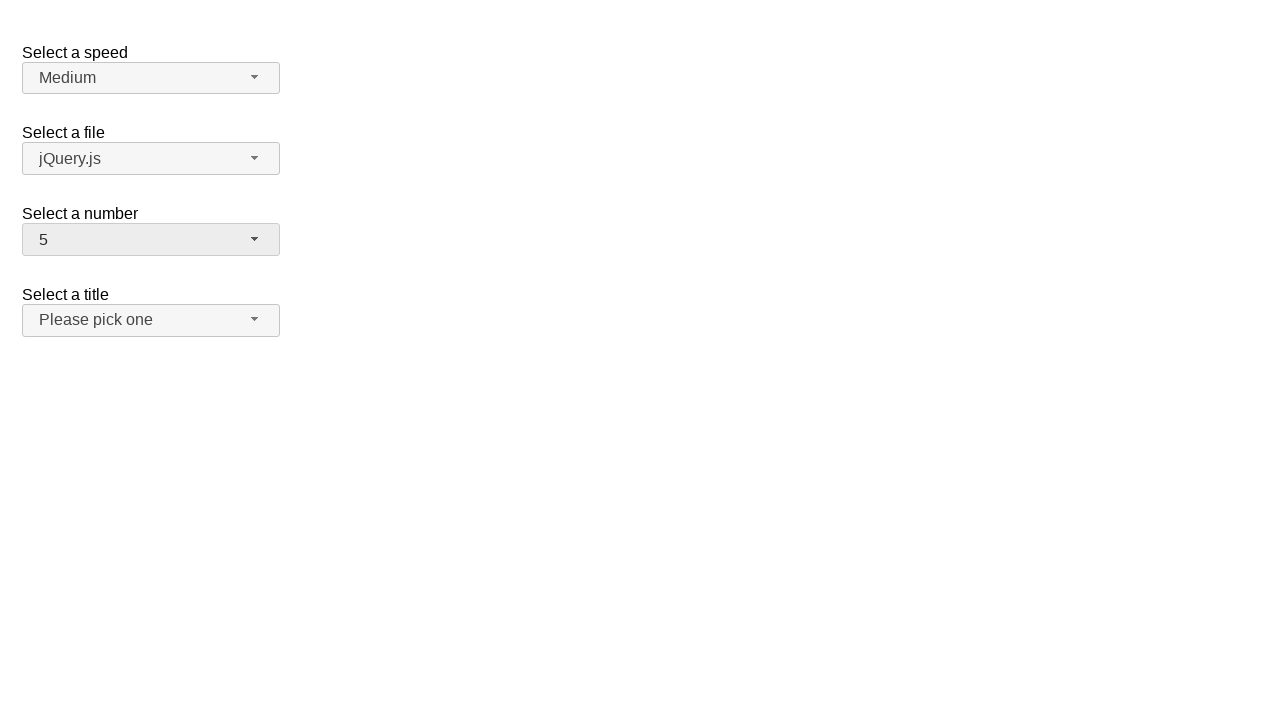